Tests iframe switching functionality by locating a dynamic iframe on 163 mail website, switching to it, interacting with an email input field, then switching back to the parent frame

Starting URL: https://mail.163.com/

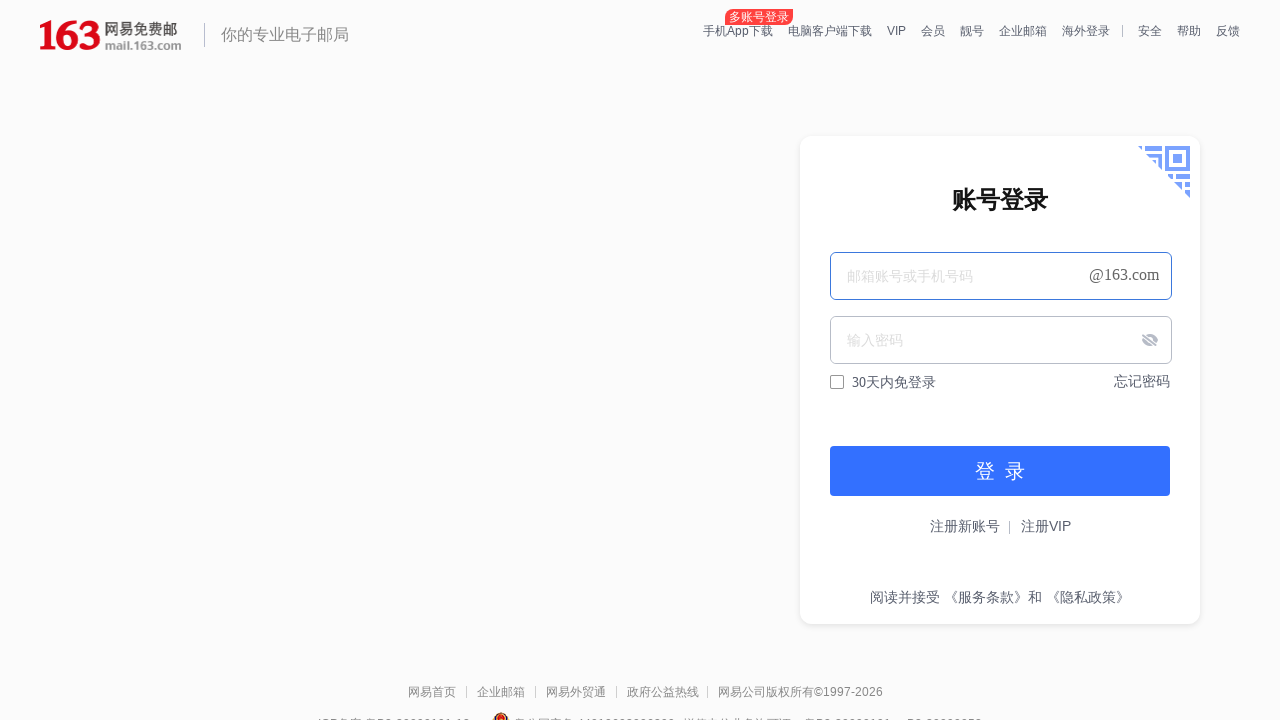

Waited for header logo to load, confirming page is ready
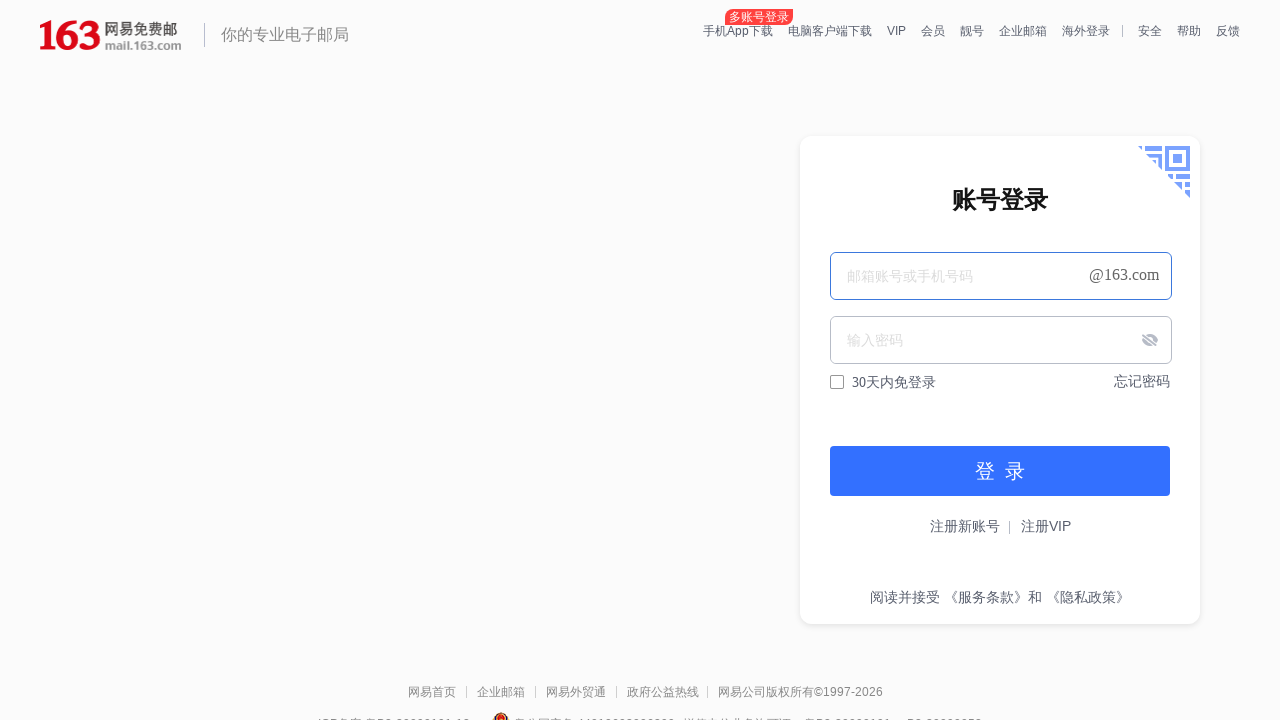

Located dynamic iframe element with id starting with 'x-URS-iframe'
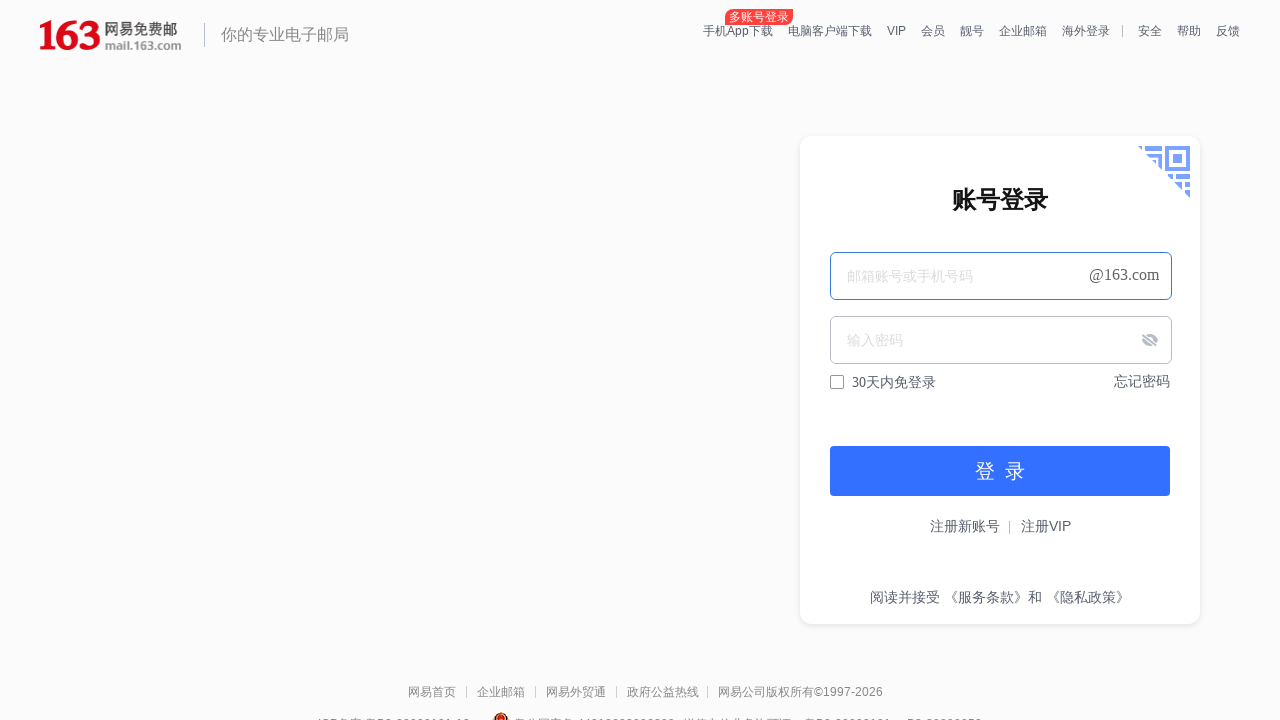

Switched to iframe content frame for login interaction
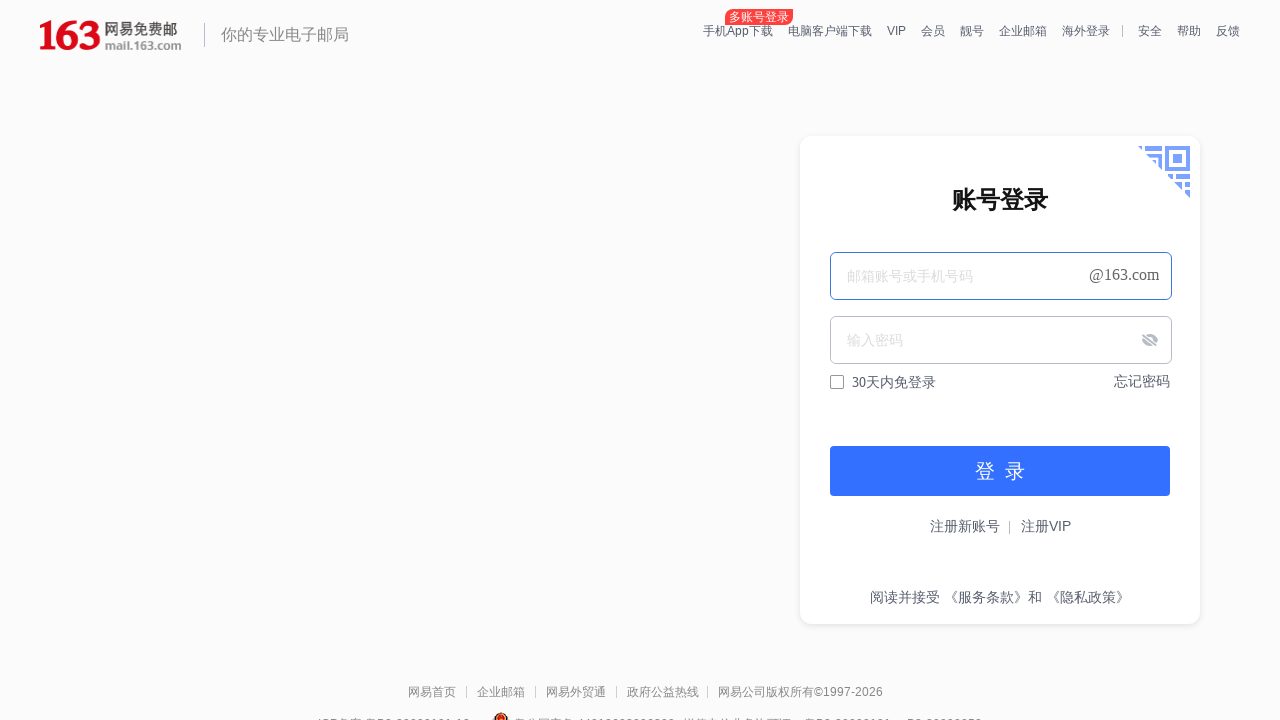

Filled email input field within iframe with 'hello' on input[name="email"]
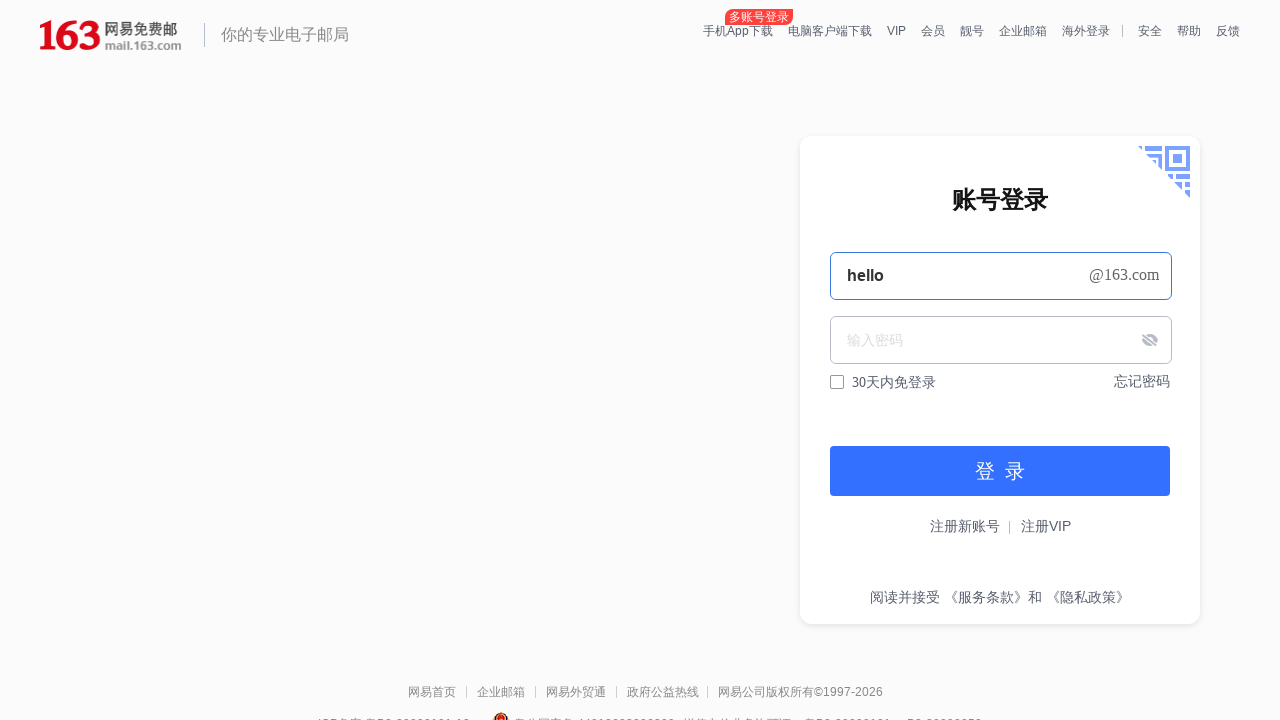

Switched back to main frame and verified header title is present
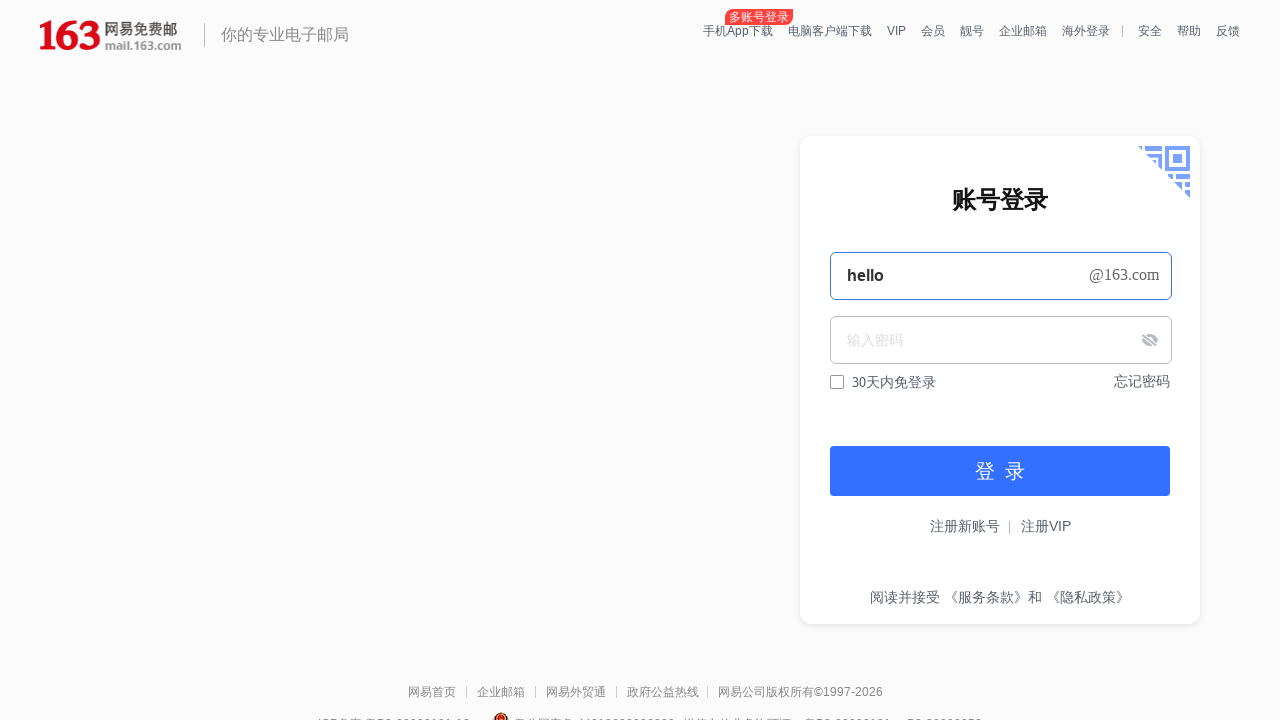

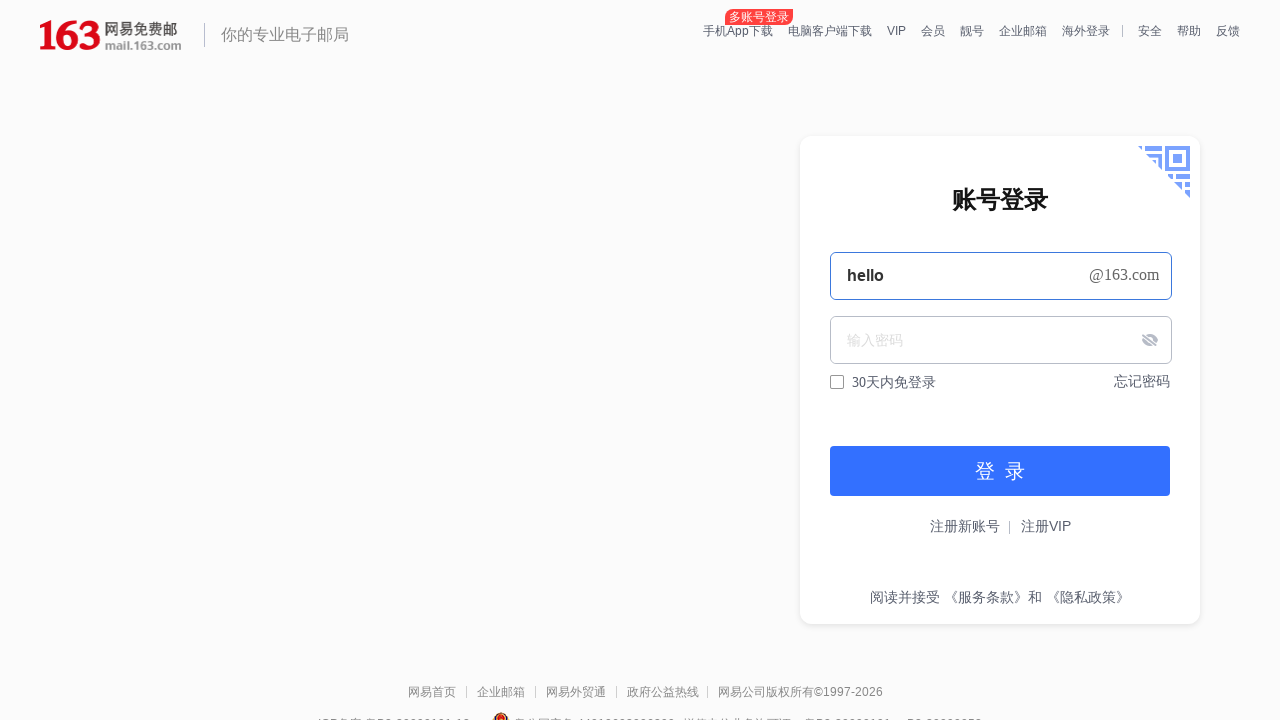